Tests the popular airlines section on Tinkoff travel flights page by verifying that 9 airlines are displayed, finding the "Победа" (Pobeda) airline, clicking on it, and verifying the resulting page title.

Starting URL: https://www.tinkoff.ru/travel/flights

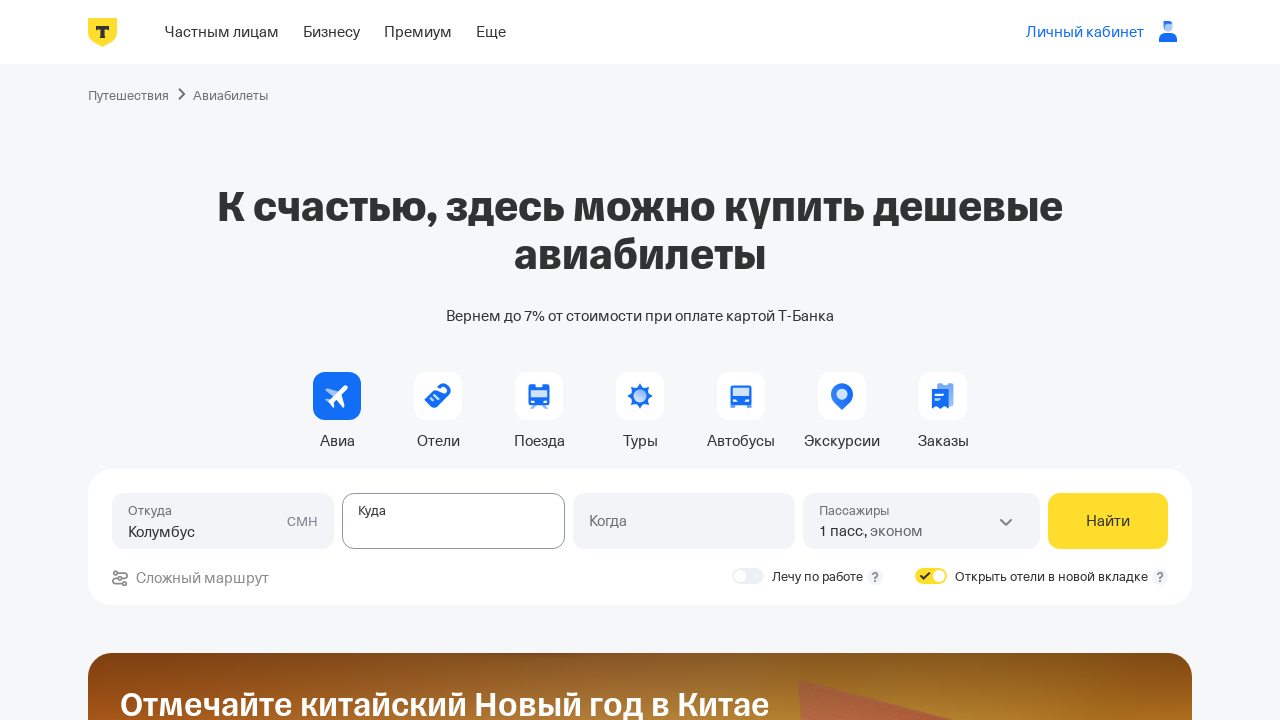

Waited for airlines section to load
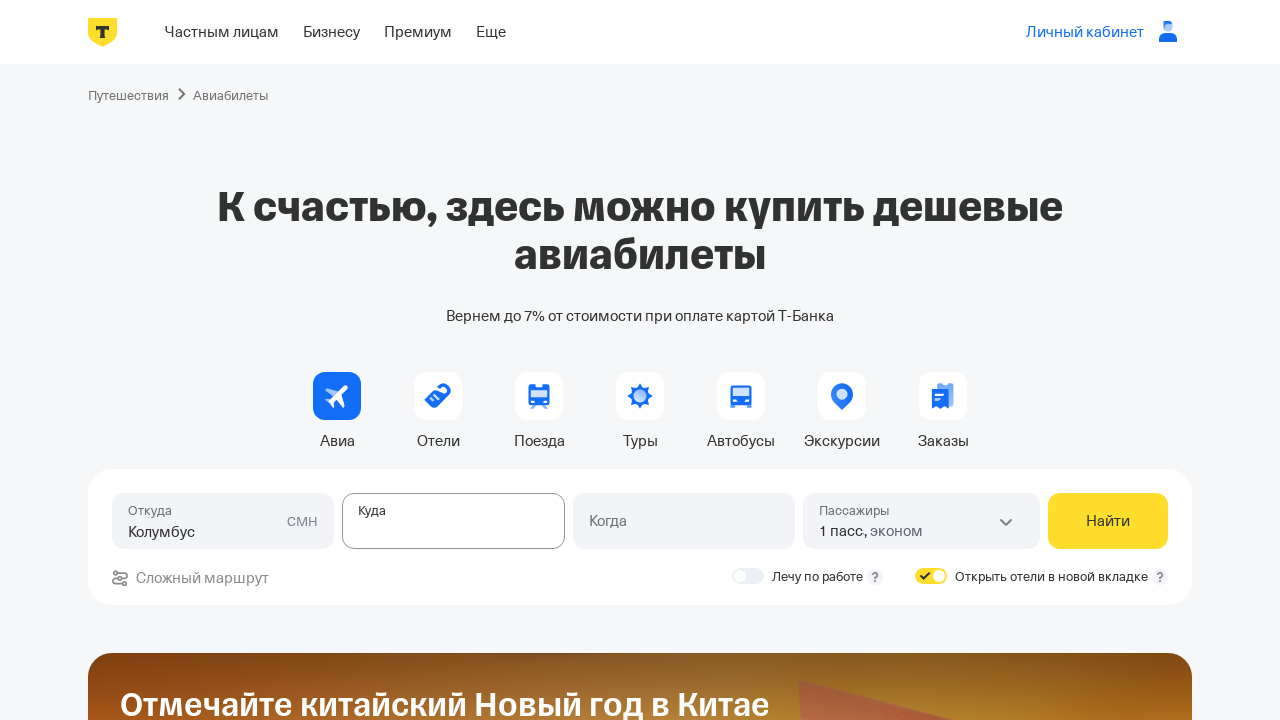

Retrieved all airline items from the page
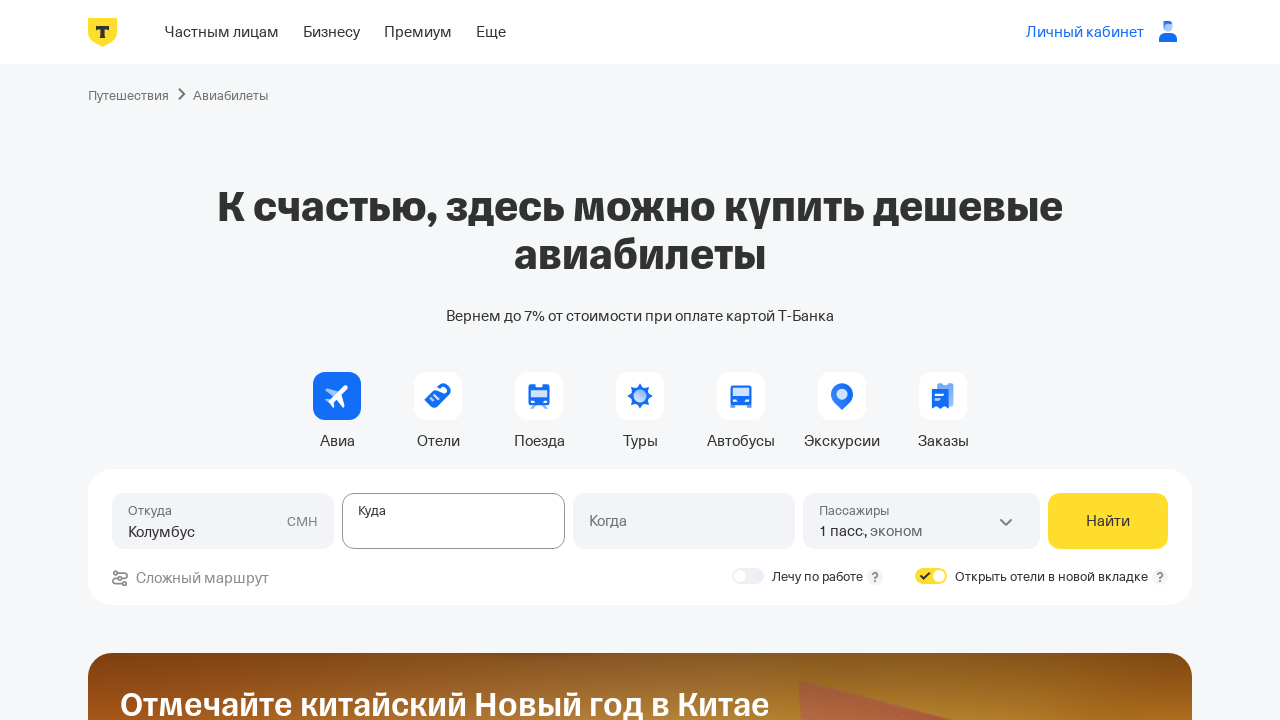

Verified that 9 airline items are displayed
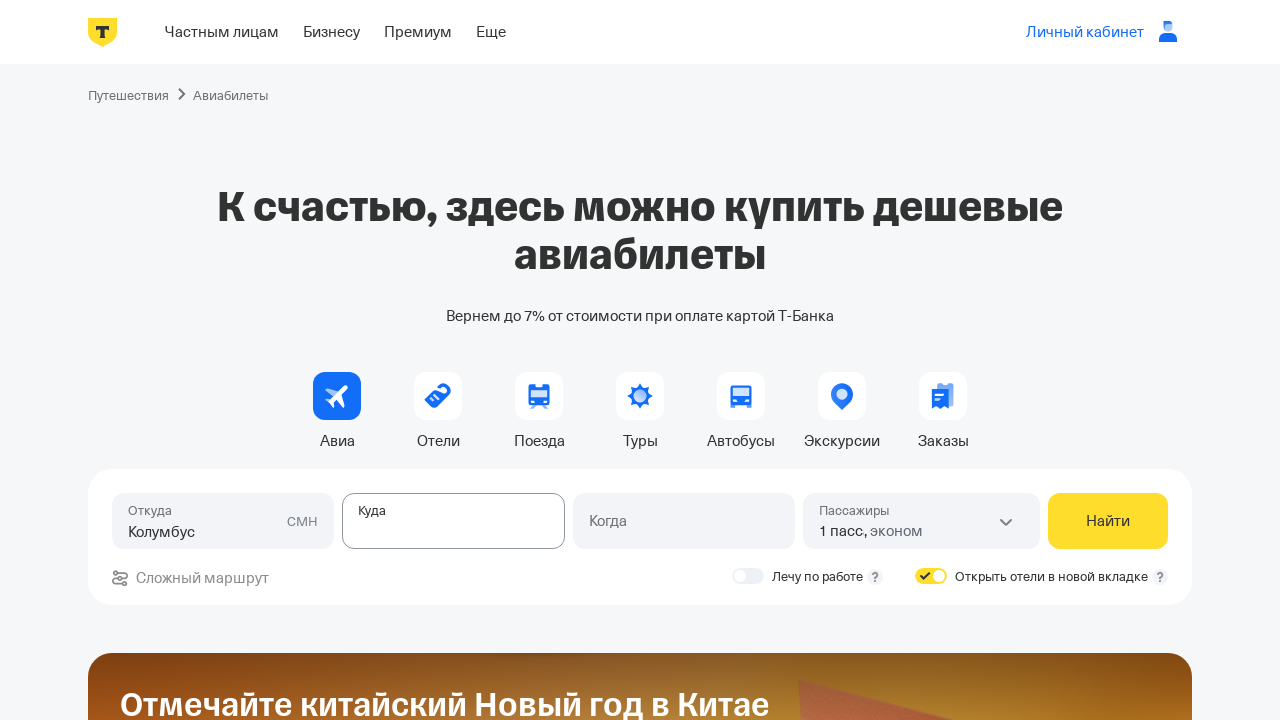

Extracted text content from all airline items
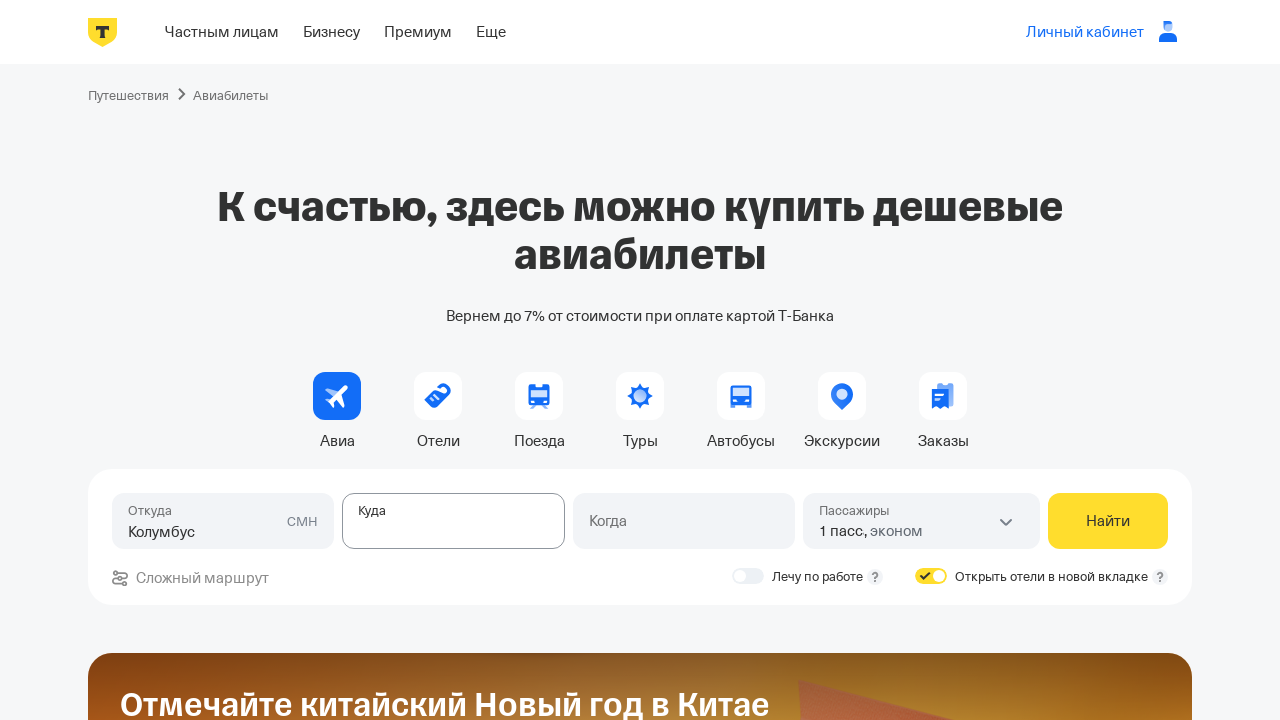

Verified that Победа airline is present in the list
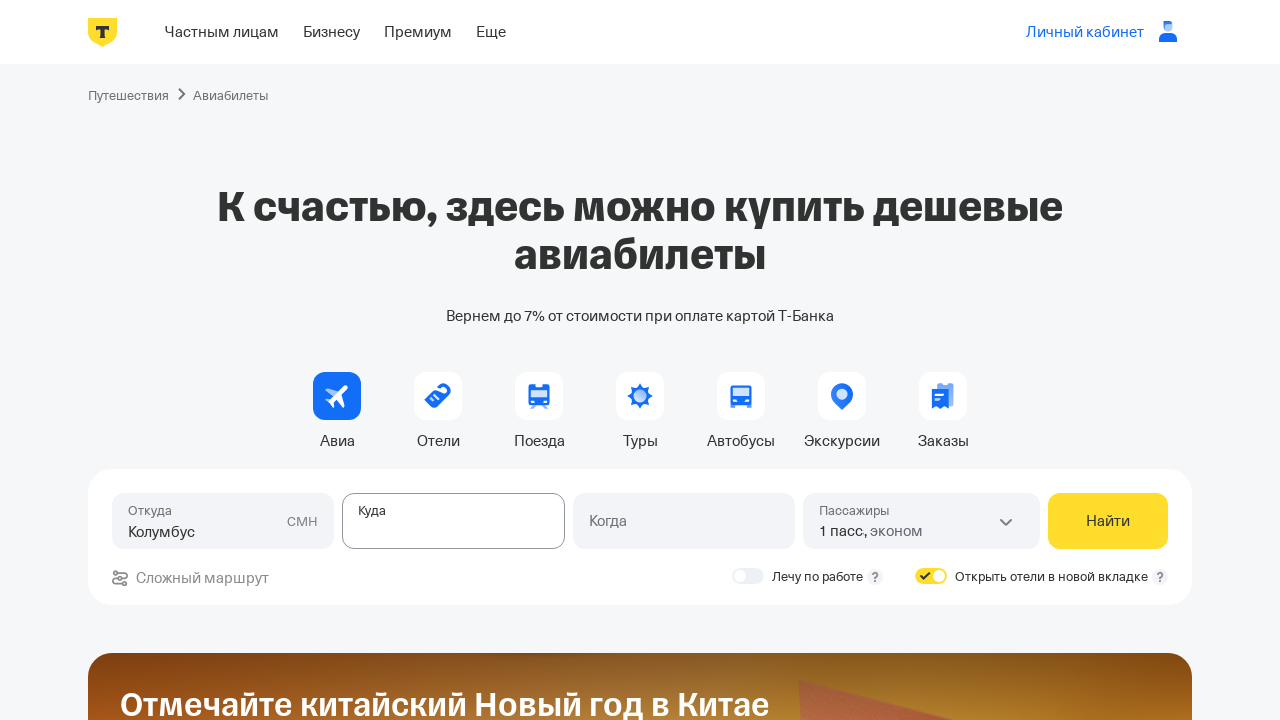

Clicked on Победа airline link at (530, 360) on .AirlineItem__name_sIpiM >> internal:has-text="\u041f\u043e\u0431\u0435\u0434\u0
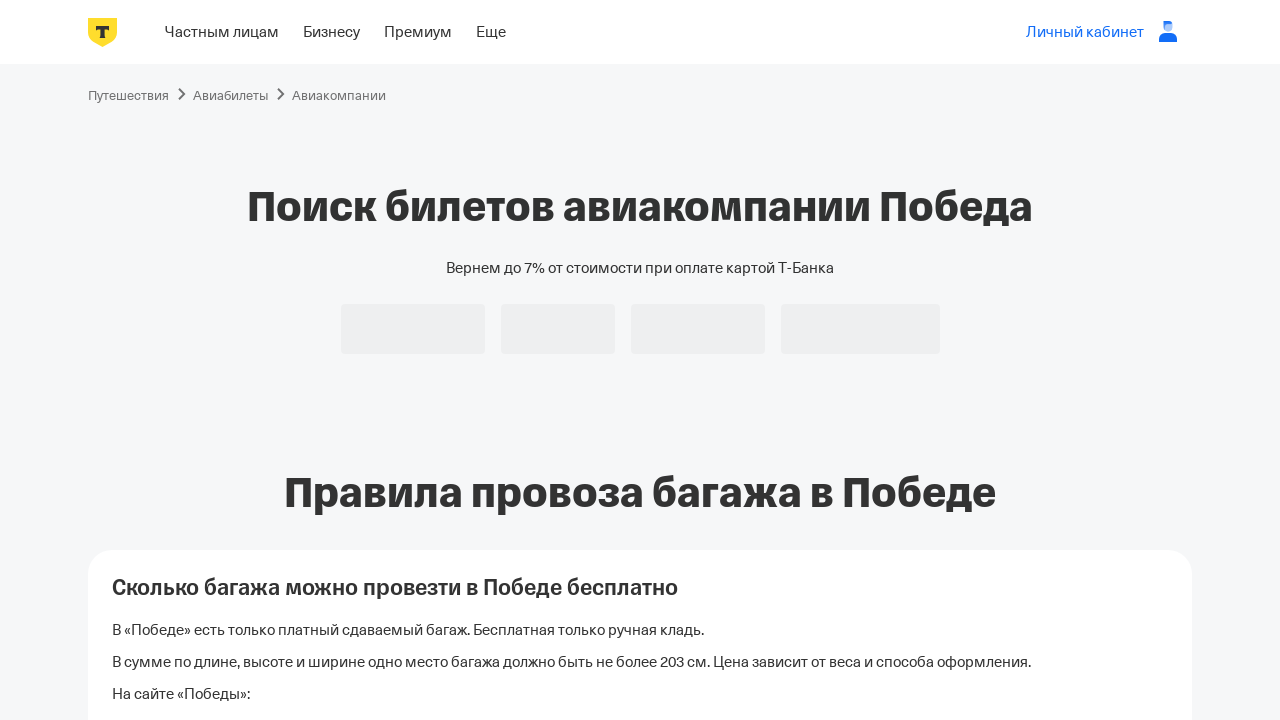

Waited for page title element to load
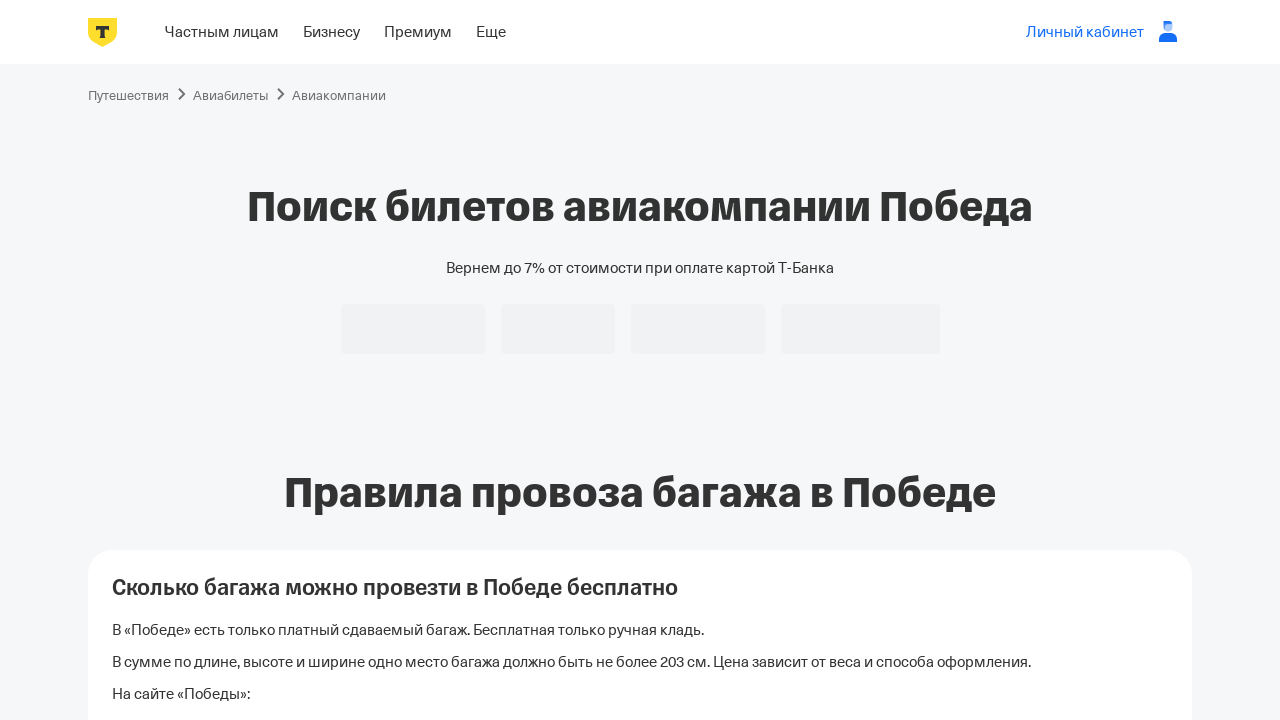

Retrieved title text content
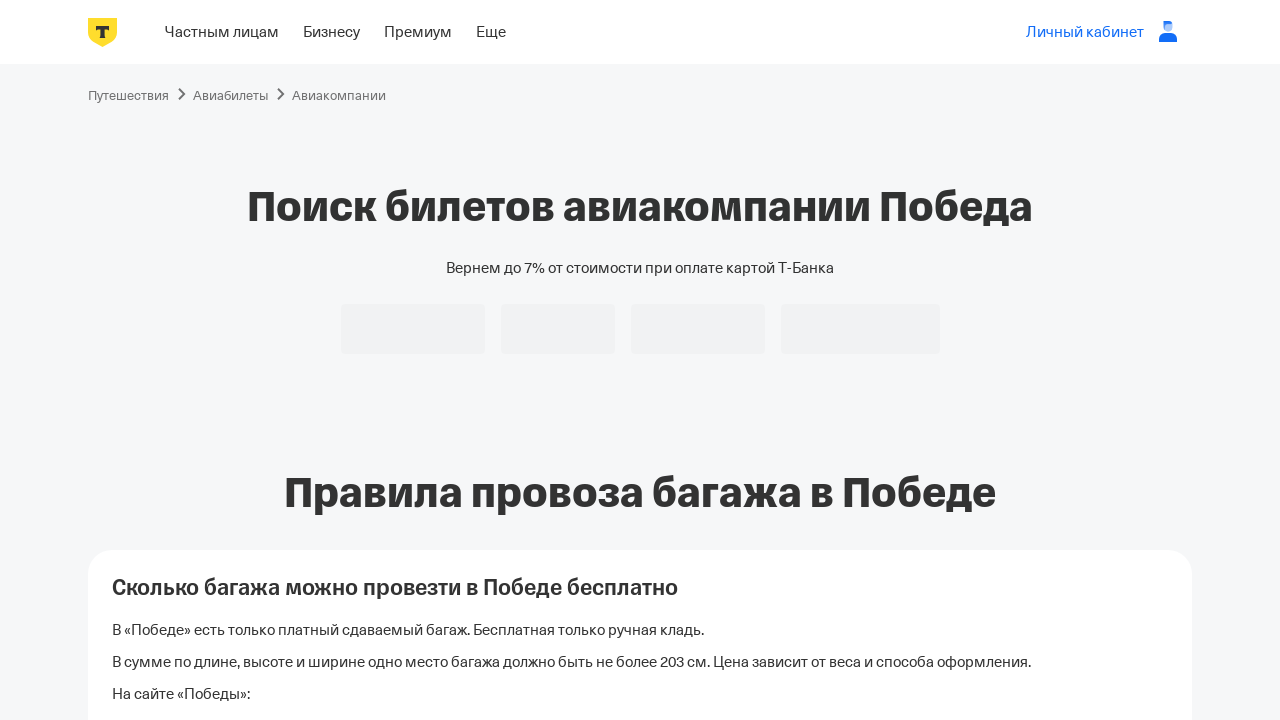

Verified page title is 'Поиск билетов авиакомпании Победа'
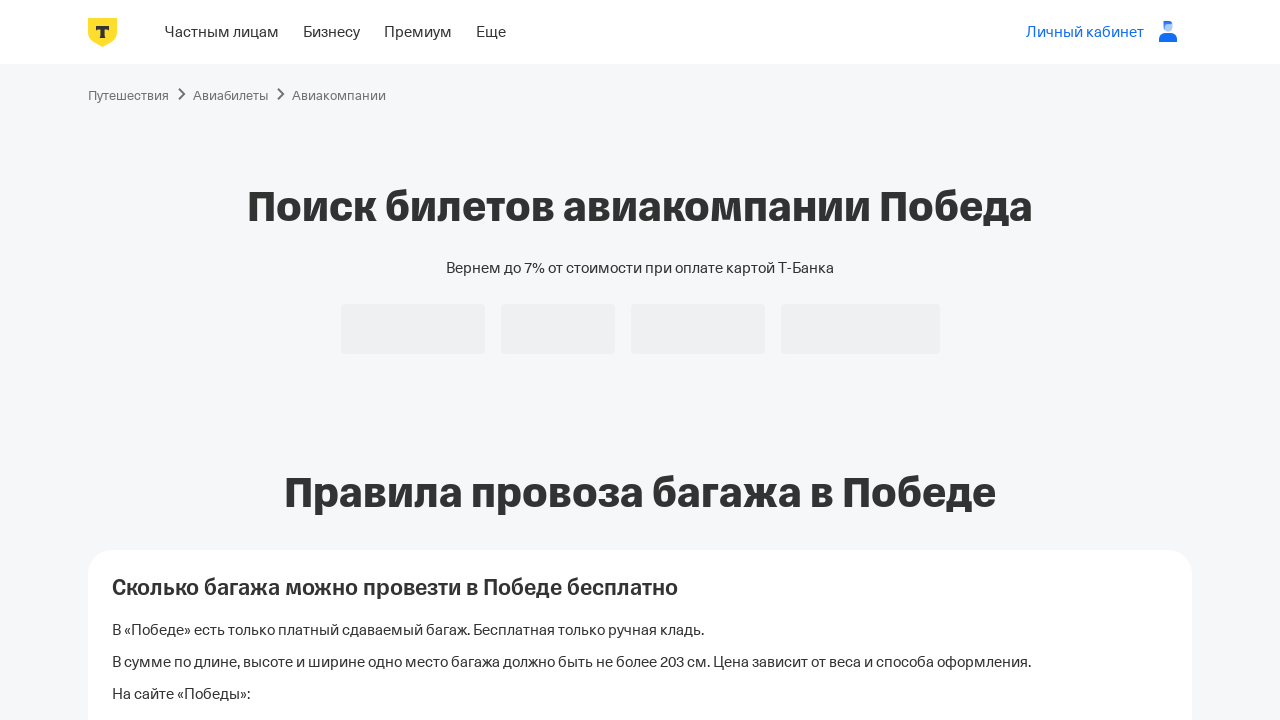

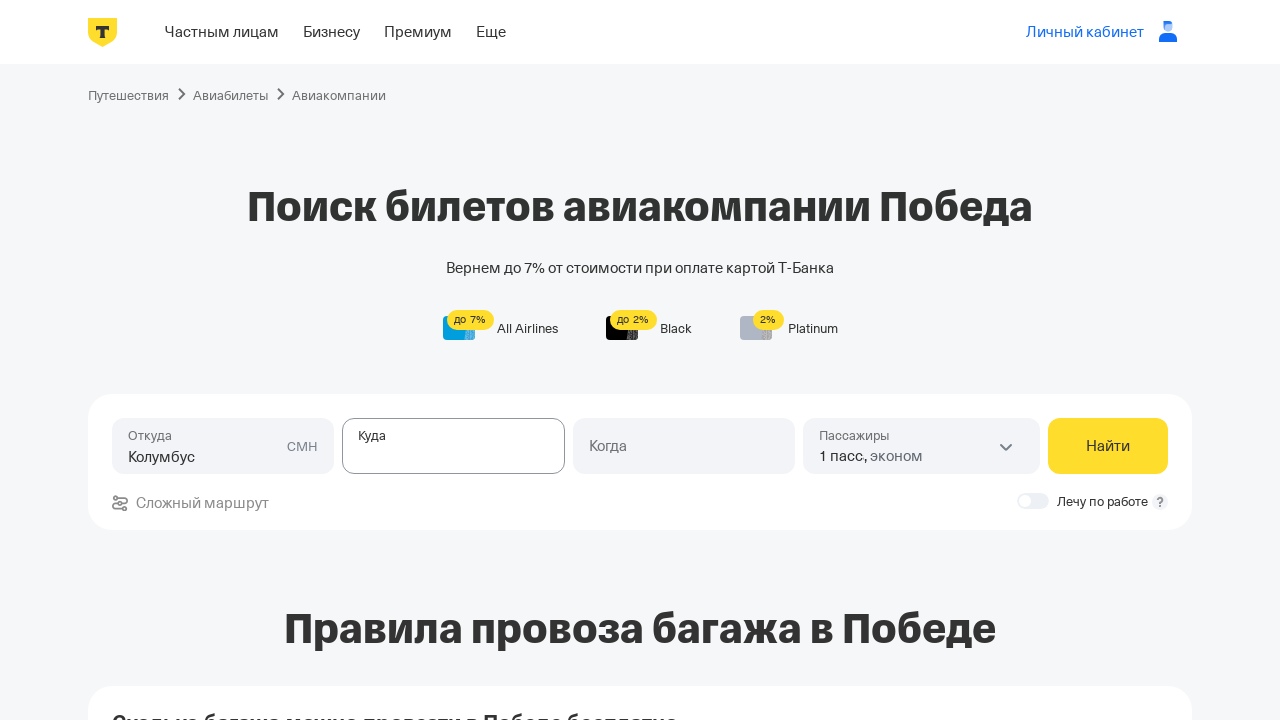